Navigates to Headout careers page and repeatedly clicks the "Show More" button to load all job listings until no more content is available to load.

Starting URL: https://www.headout.com/careers/

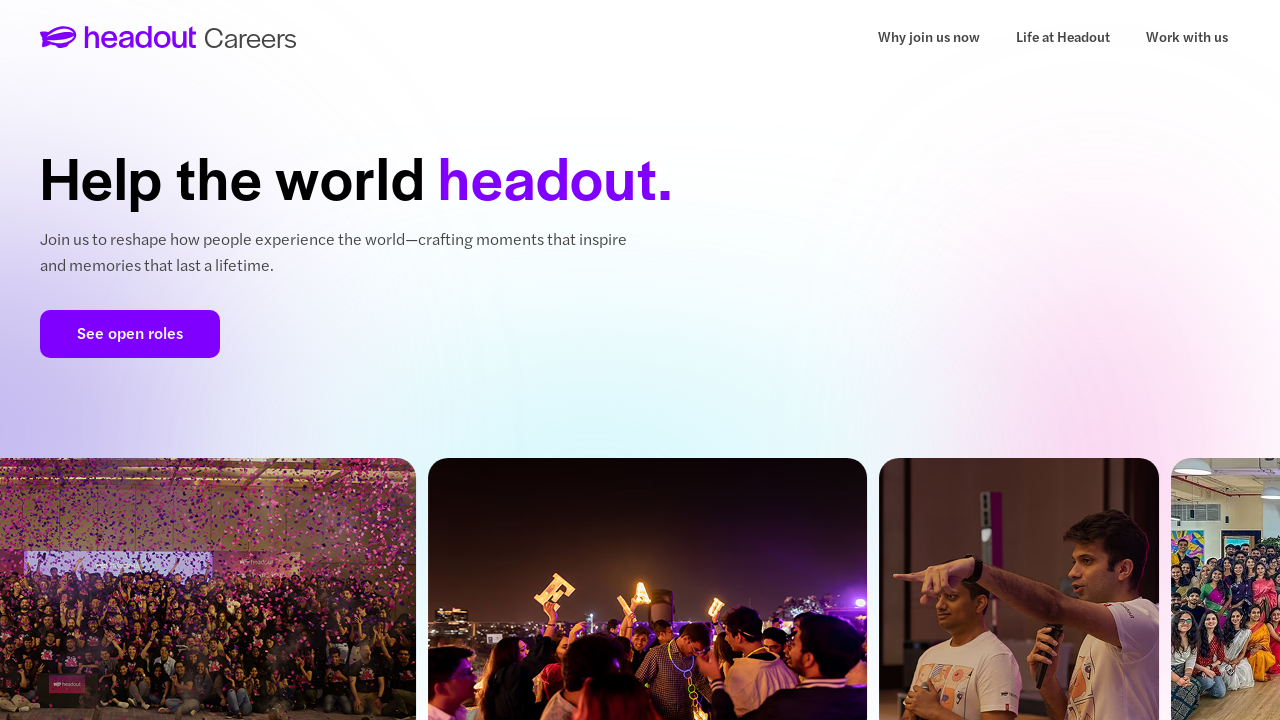

Page body loaded
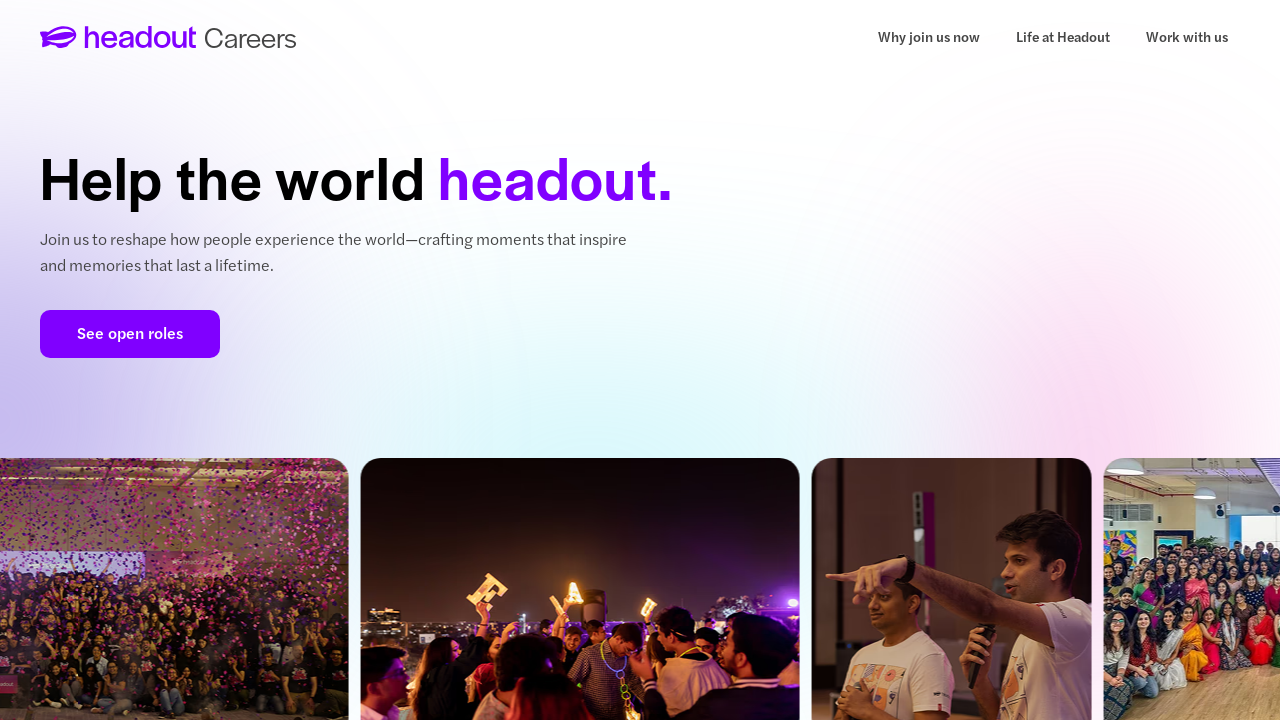

Clicked 'Show More' button to load additional job listings at (444, 361) on a:has-text('Show More')
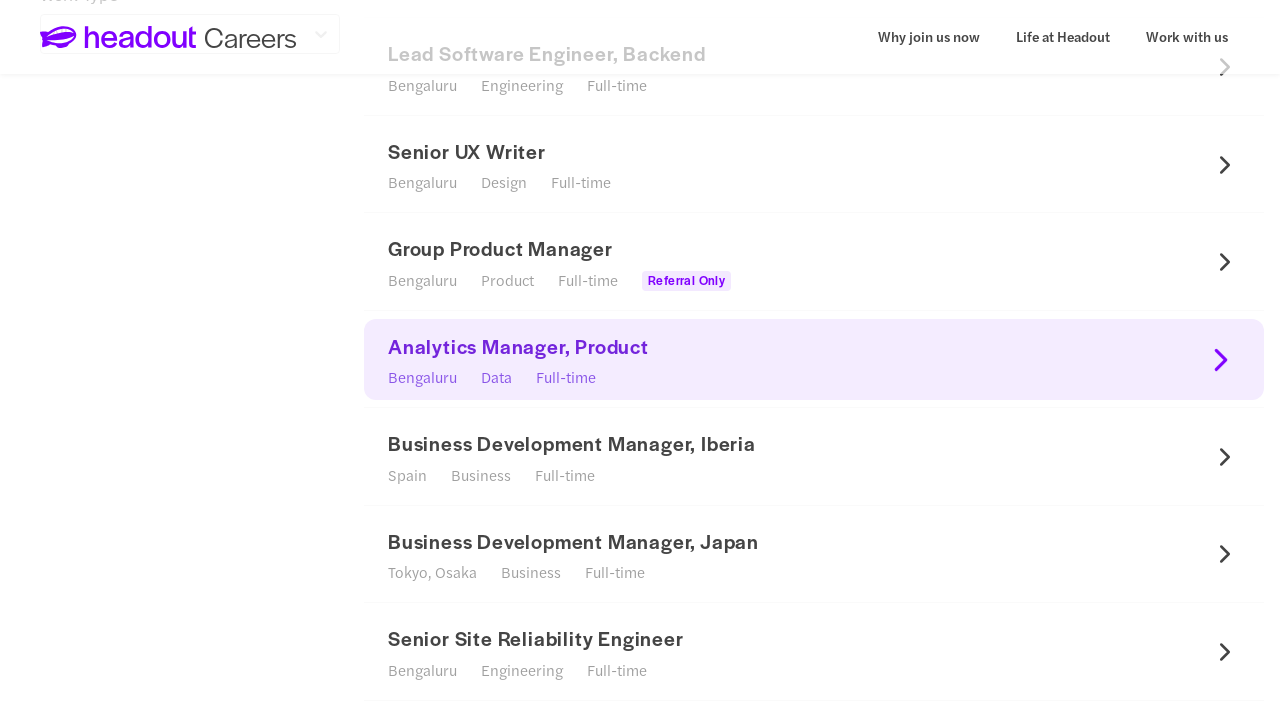

Waited for new job listings to load
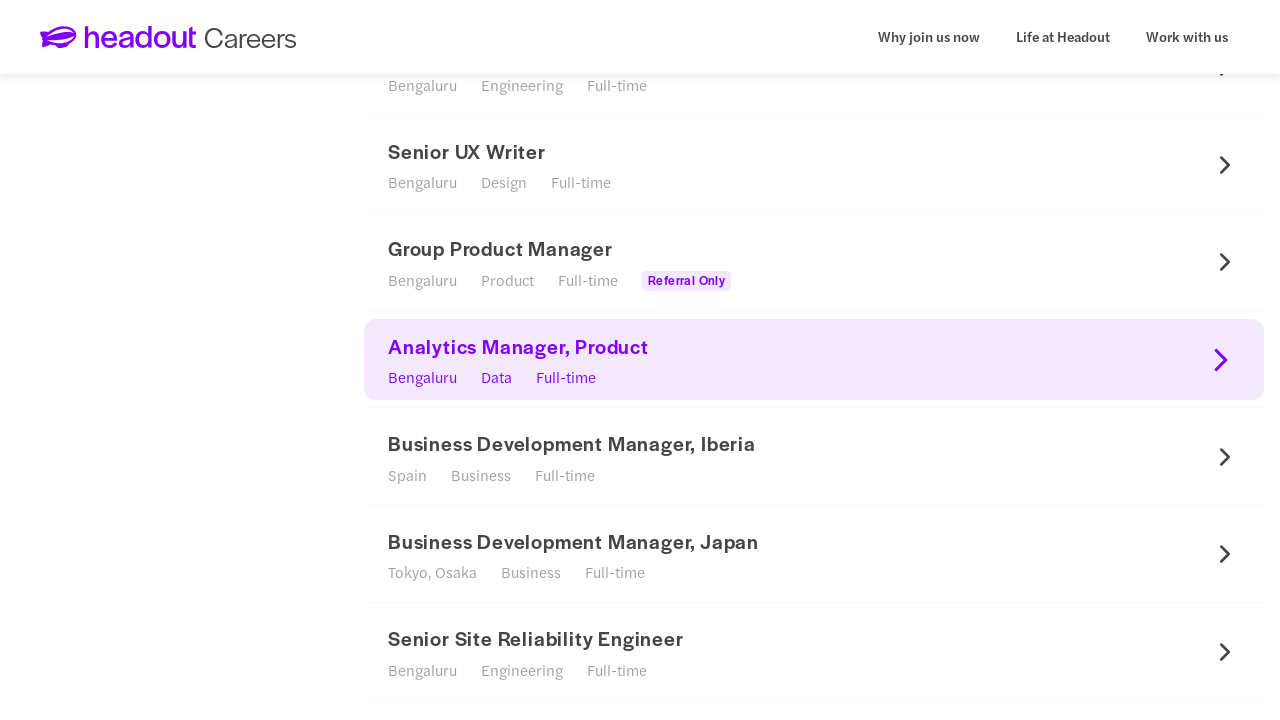

Clicked 'Show More' button to load additional job listings at (444, 360) on a:has-text('Show More')
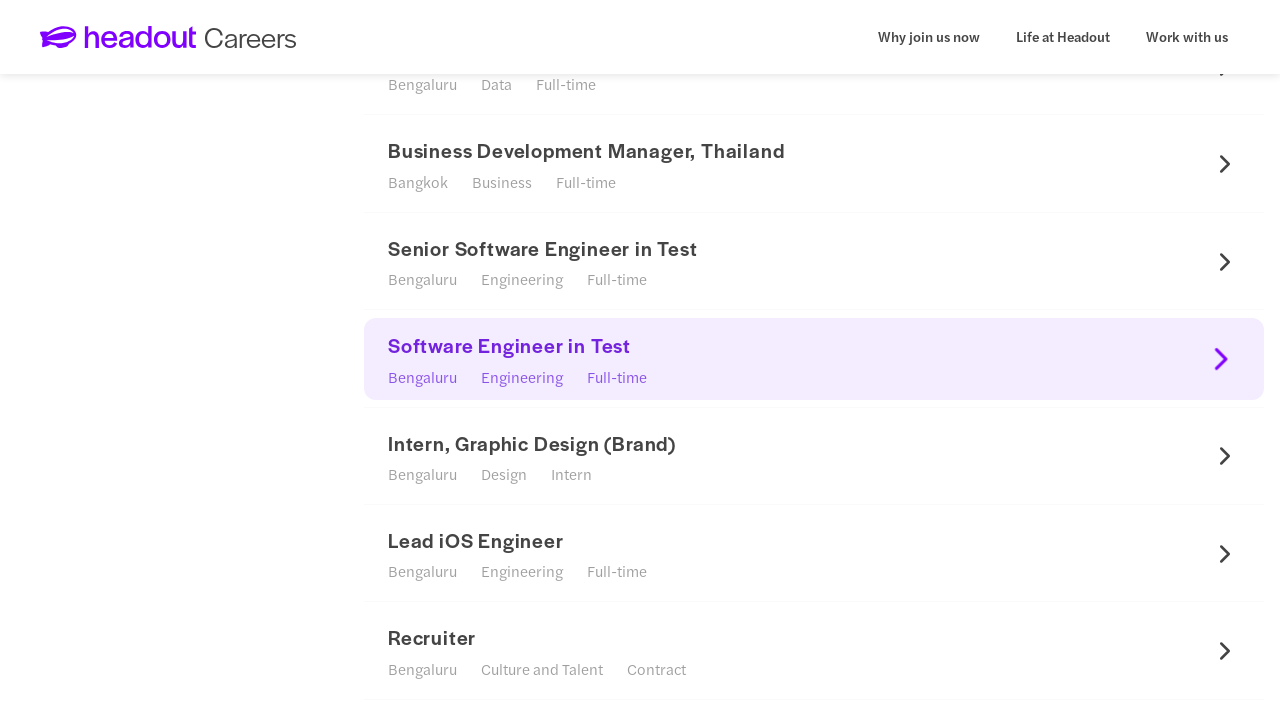

Waited for new job listings to load
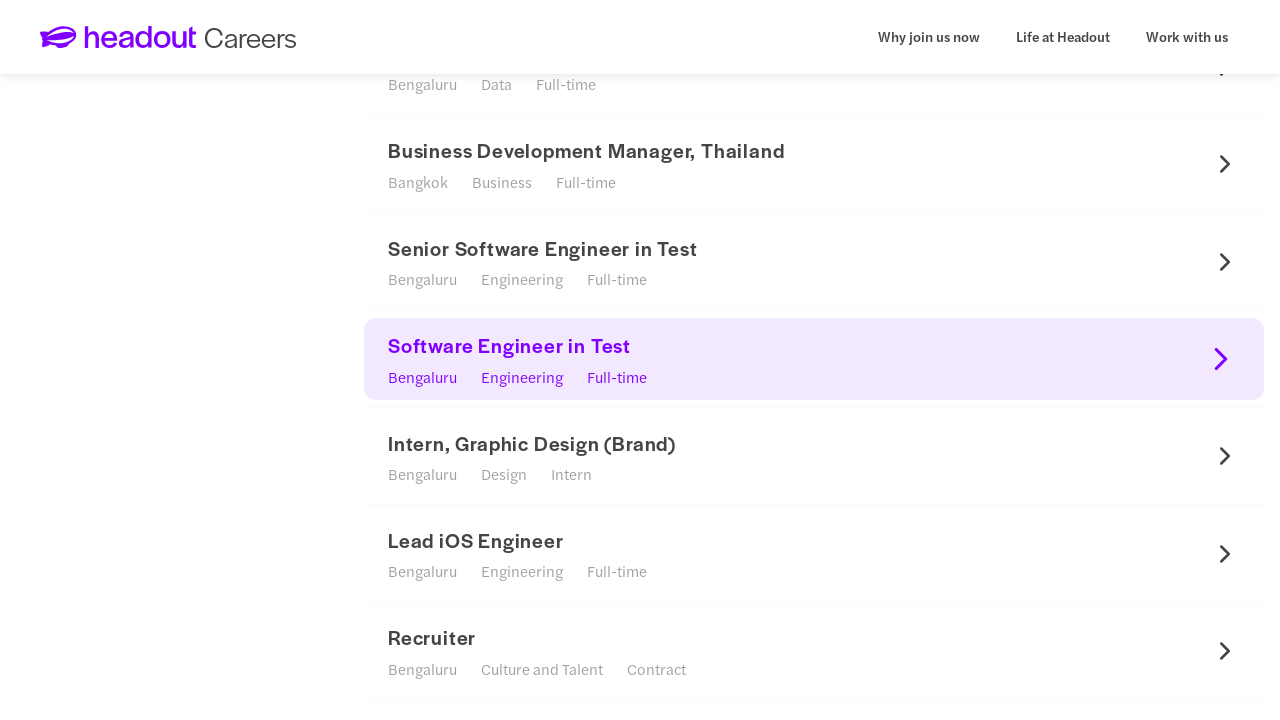

Clicked 'Show More' button to load additional job listings at (444, 360) on a:has-text('Show More')
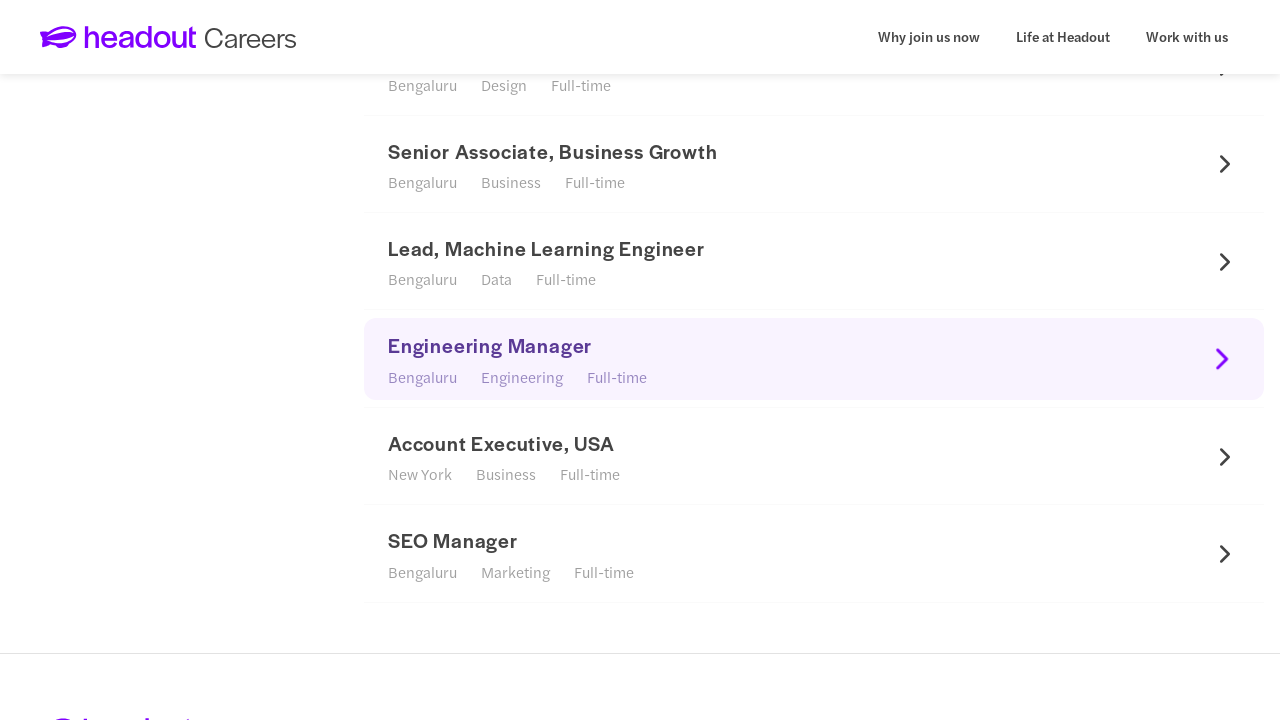

Waited for new job listings to load
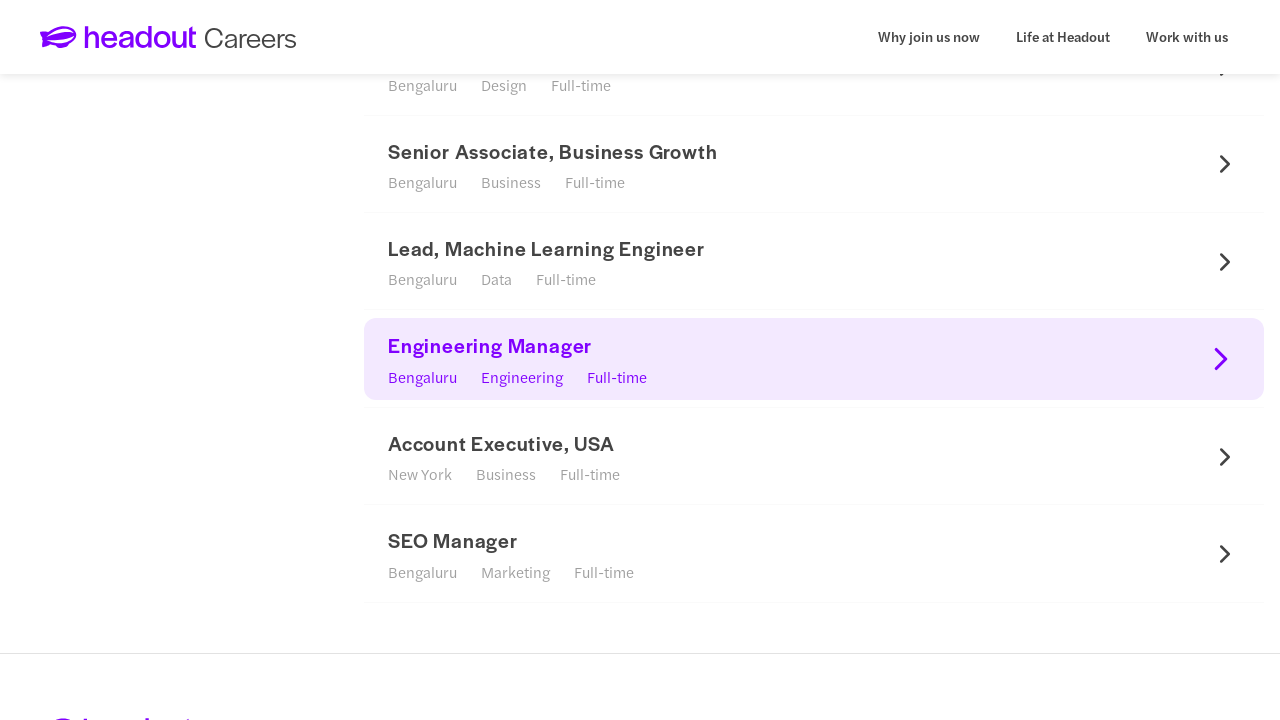

No more 'Show More' button found - all job listings loaded
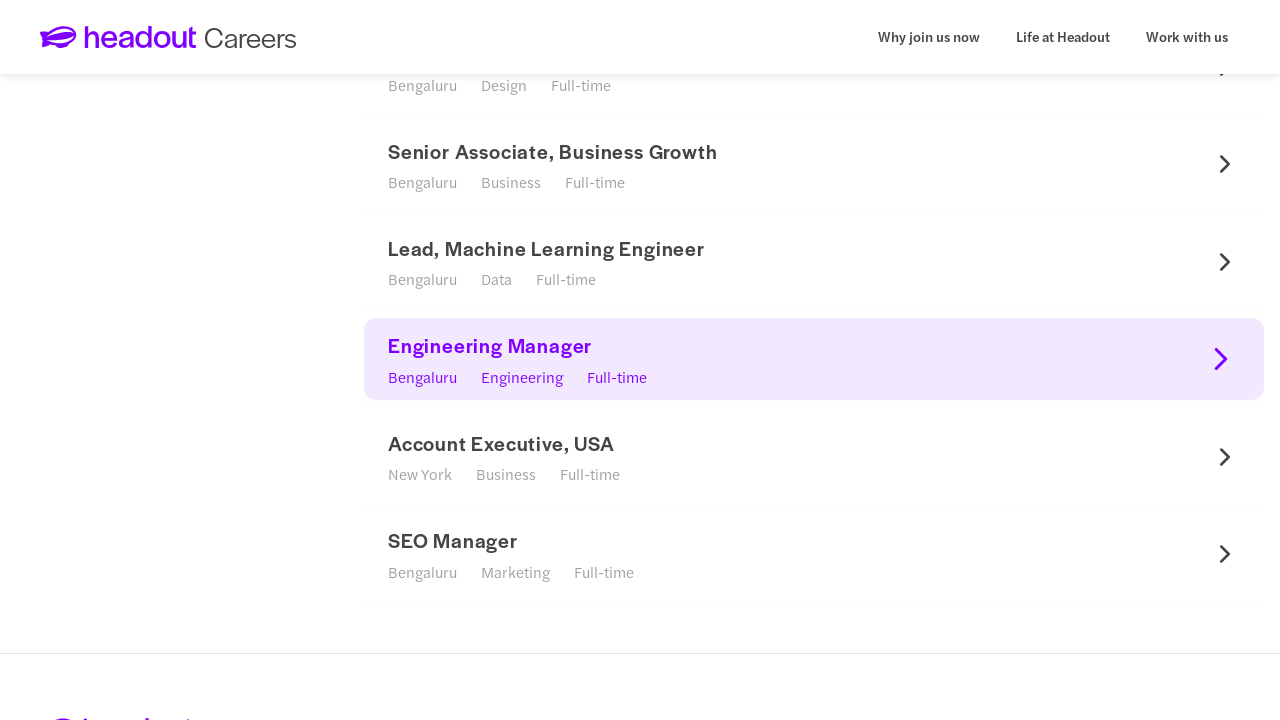

Waited for network to become idle - all content fully loaded
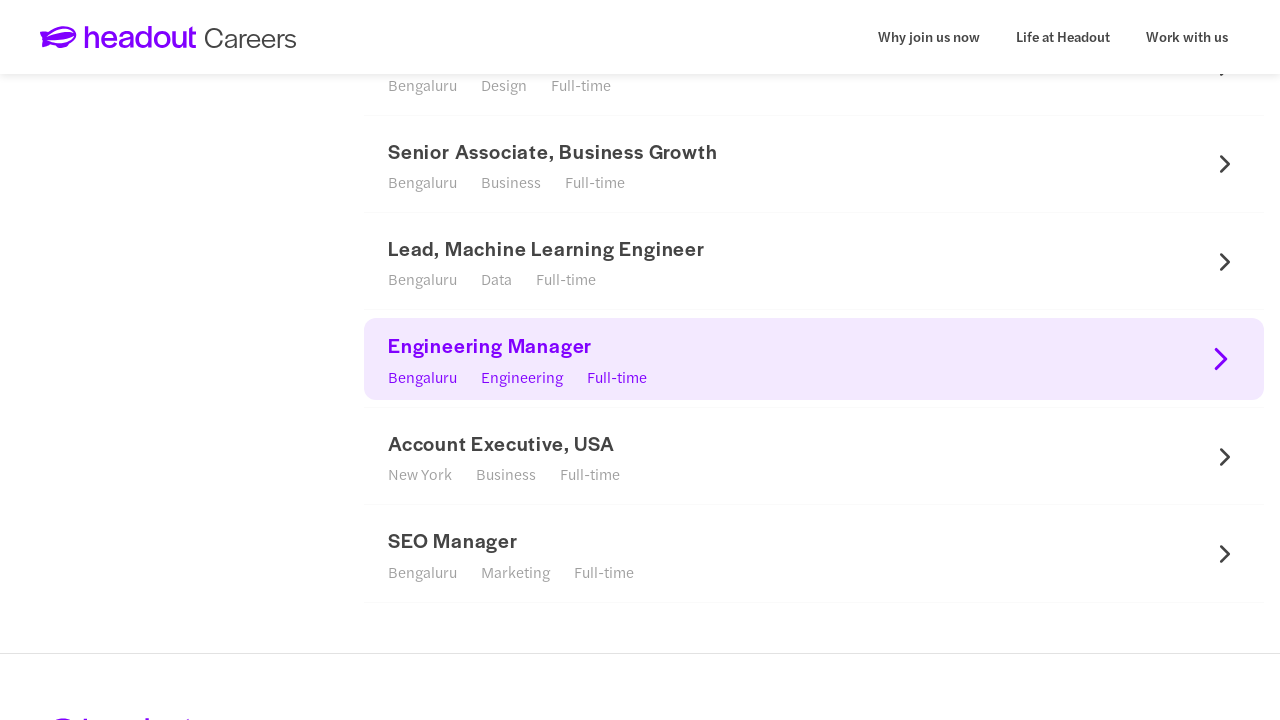

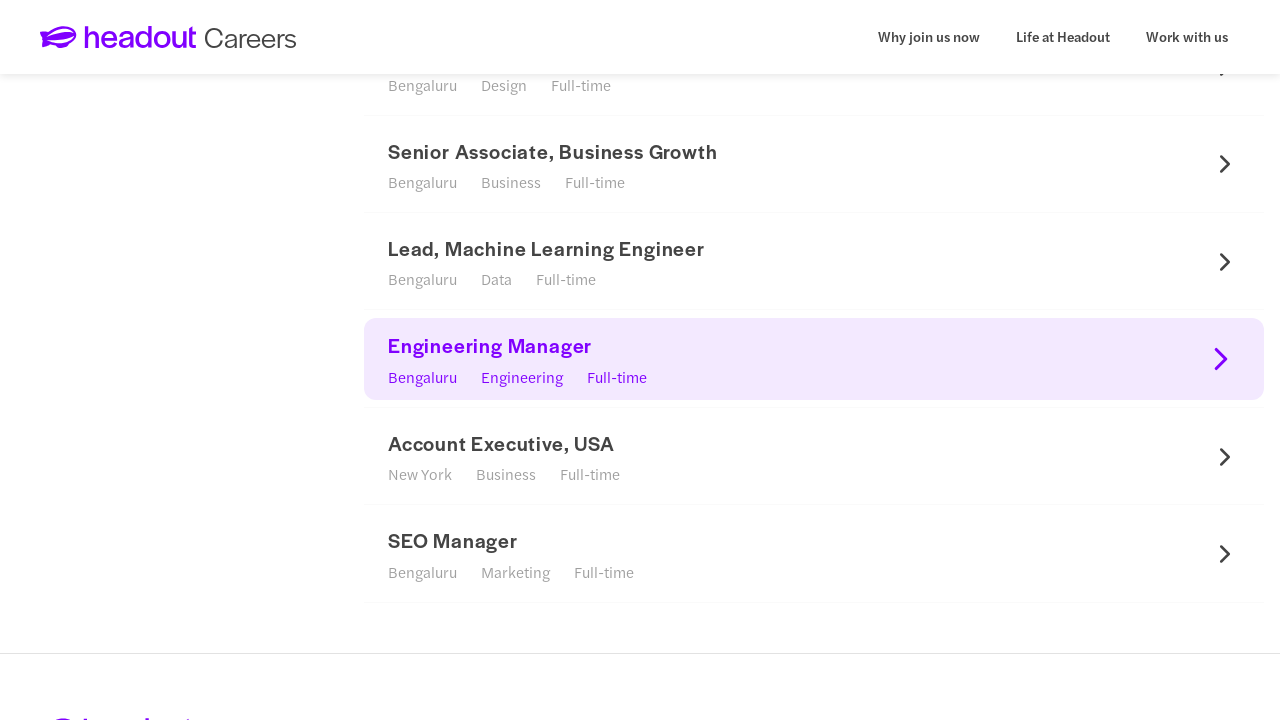